Tests scrolling to a specific element at the bottom of a long page.

Starting URL: https://bonigarcia.dev/selenium-webdriver-java/long-page.html

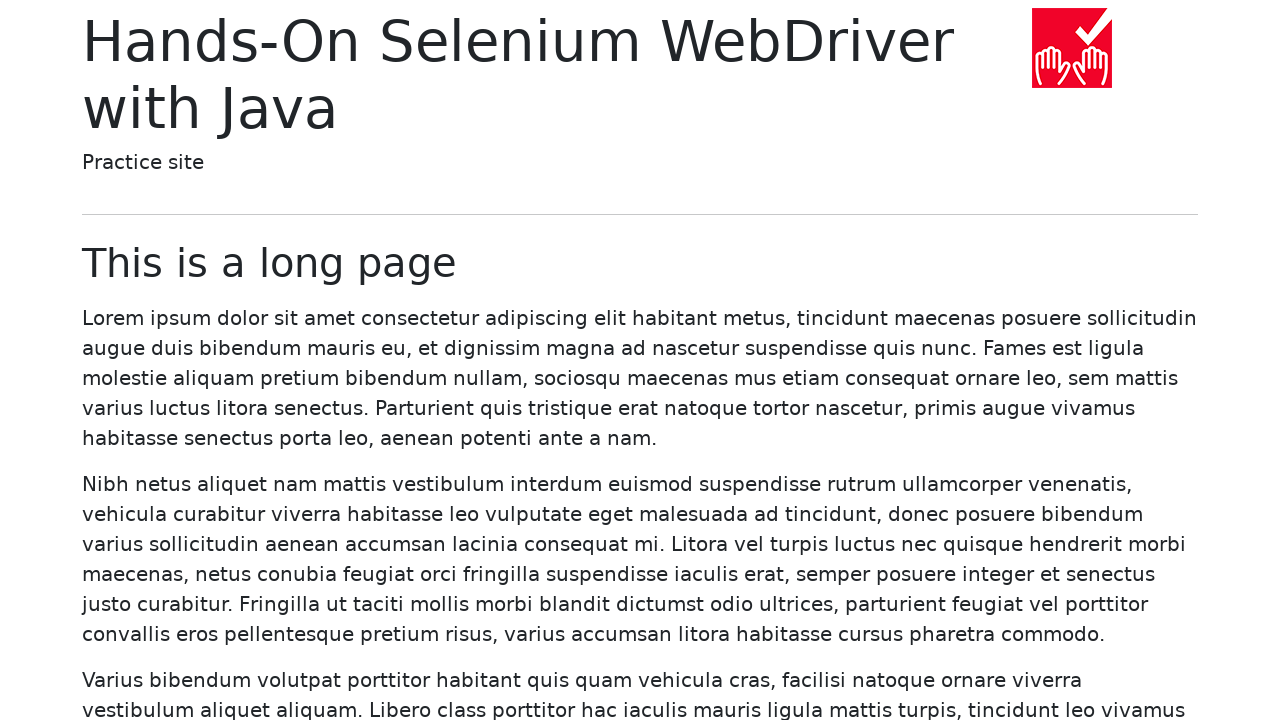

Located footer element with class 'text-muted'
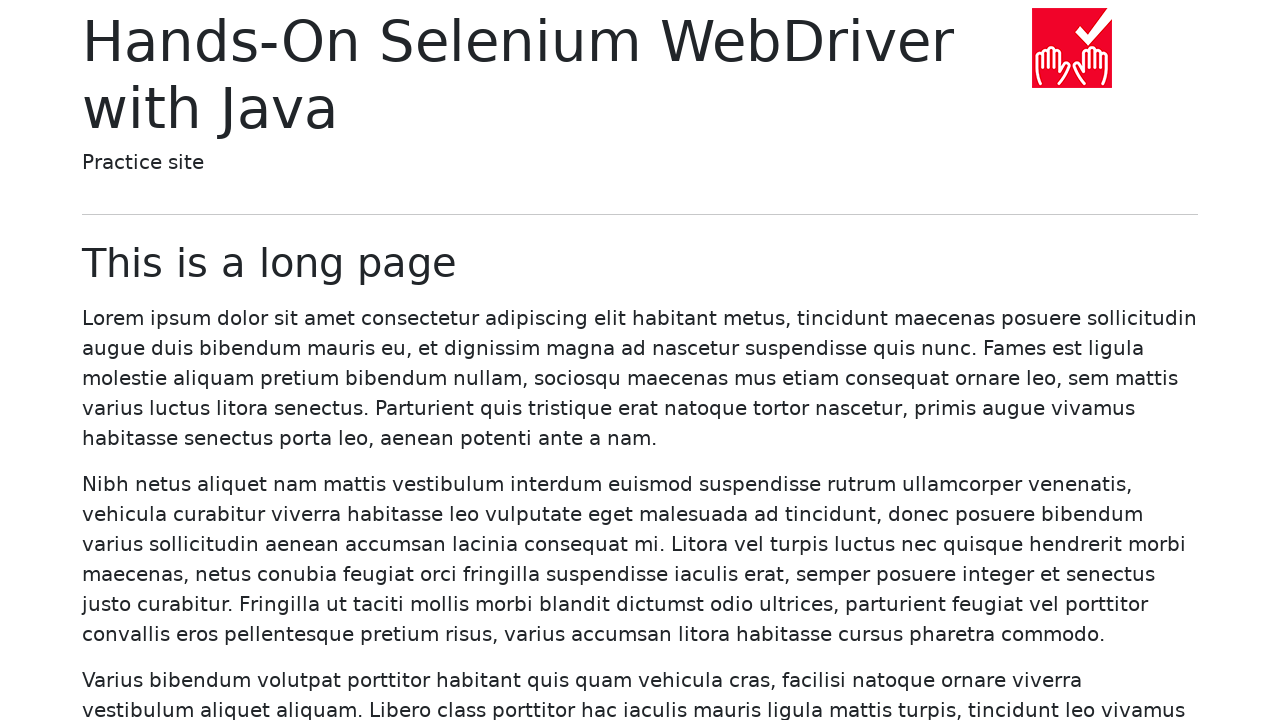

Scrolled to footer element at bottom of long page
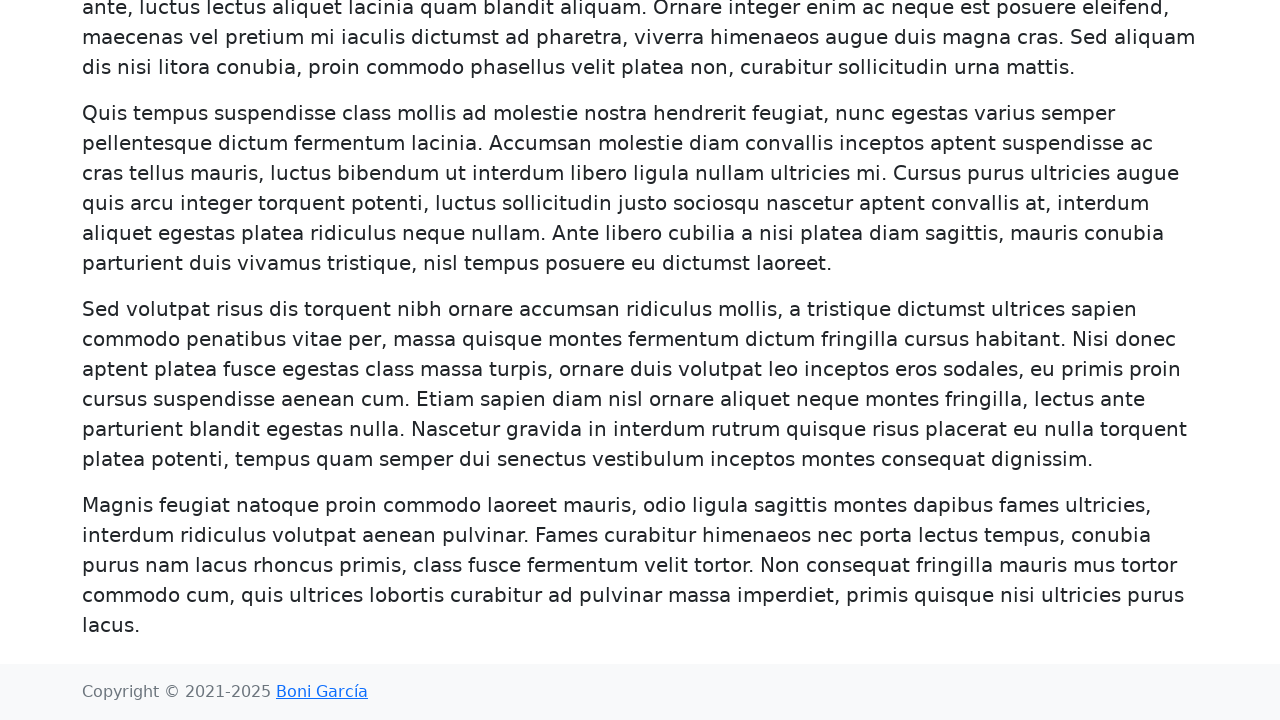

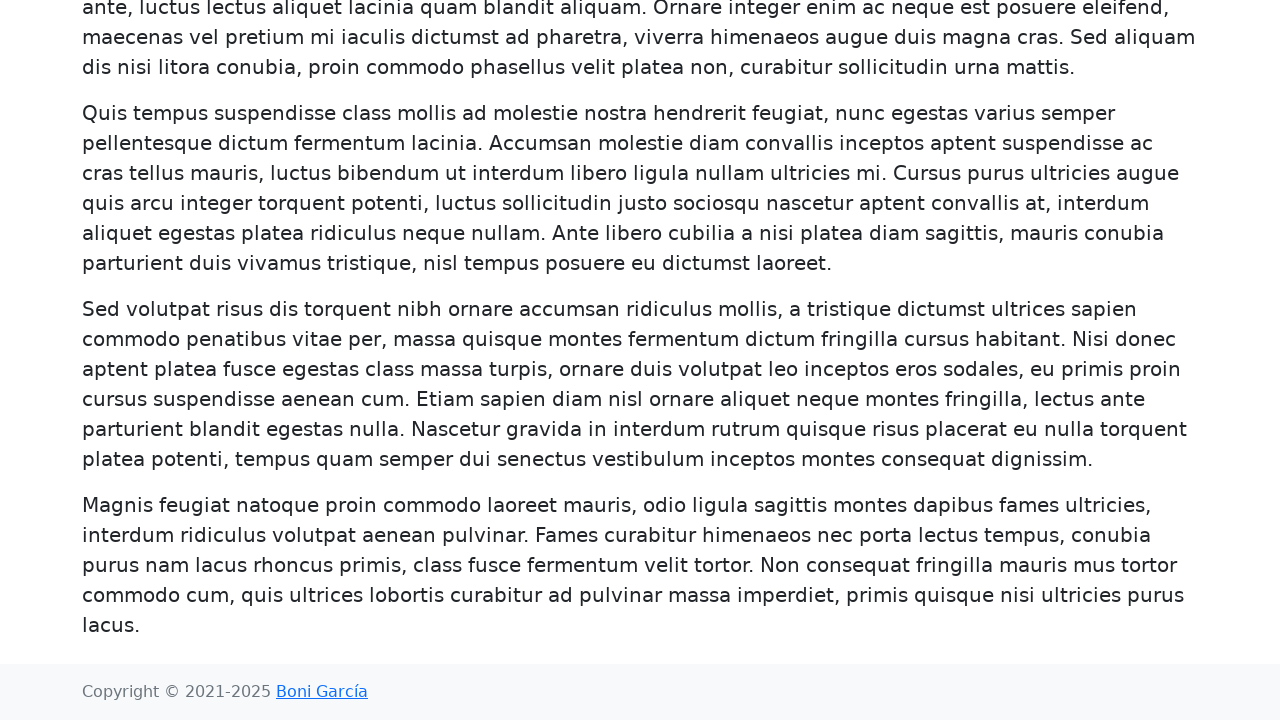